Tests locating elements that contain specific child elements using :has selector

Starting URL: https://www.orangehrm.com/en/30-day-free-trial

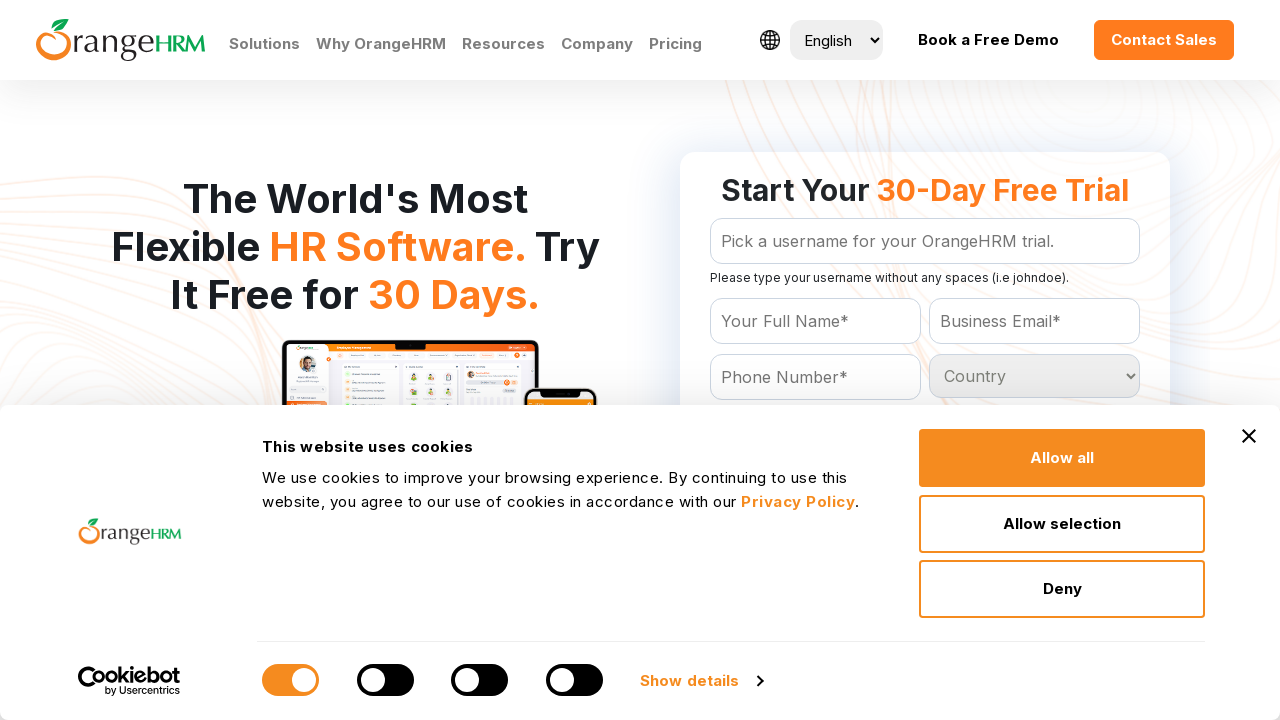

Navigated to OrangeHRM 30-day free trial page
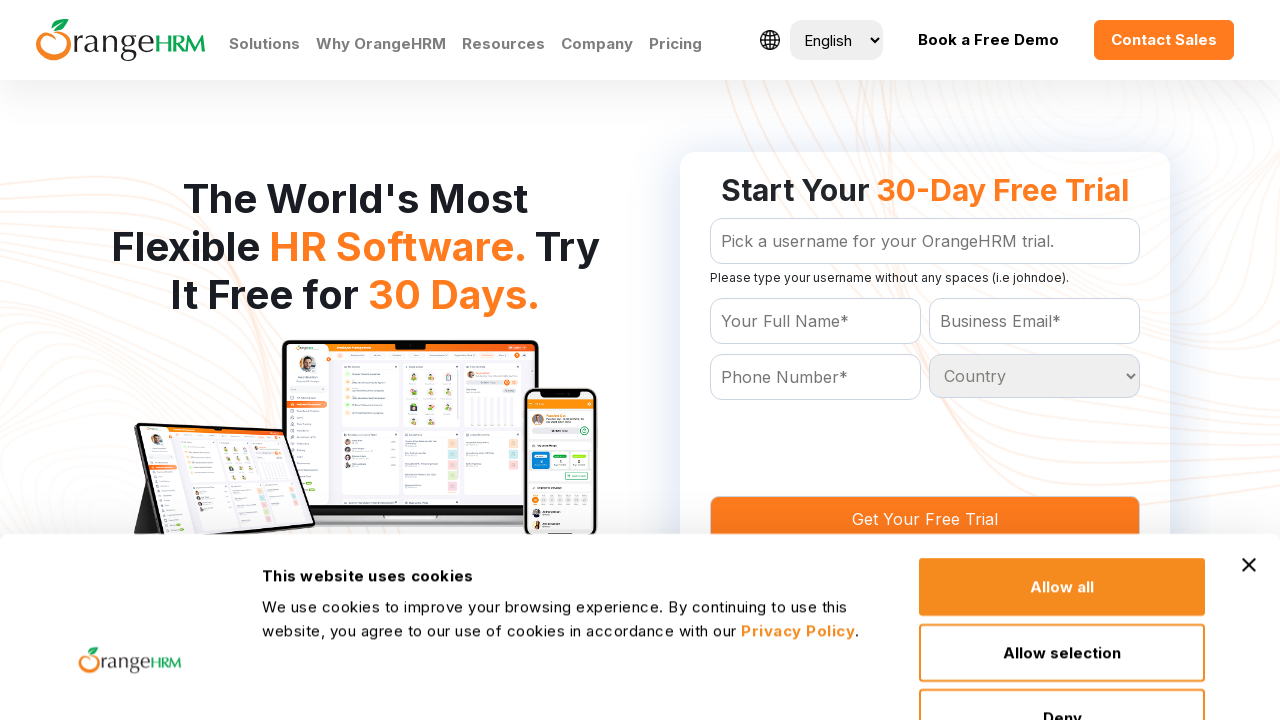

Located select element containing India option using :has selector
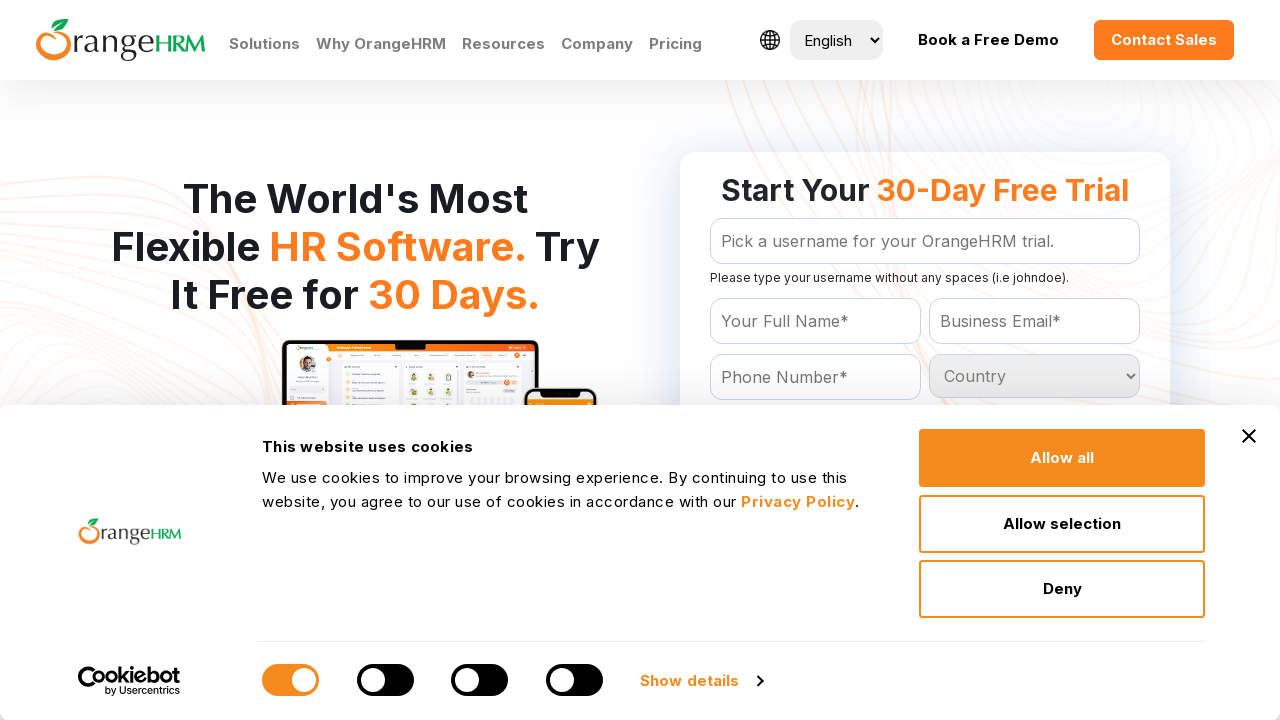

Printed country option: 

	Country
	

	Afghanistan
	

	Albania
	

	Algeria
	

	American Samoa
	

	Andorra
	

	Angola
	

	Anguilla
	

	Antigua and Barbuda
	

	Argentina
	

	Armenia
	

	Aruba
	

	Australia
	

	Austria
	

	Azerbaijan
	

	Bahamas
	

	Bahrain
	

	Bangladesh
	

	Barbados
	

	Belarus
	

	Belgium
	

	Belize
	

	Benin
	

	Bermuda
	

	Bhutan
	

	Bolivia
	

	Bosnia and Herzegowina
	

	Botswana
	

	Bouvet Island
	

	Brazil
	

	Brunei Darussalam
	

	Bulgaria
	

	Burkina Faso
	

	Burundi
	

	Cambodia
	

	Cameroon
	

	Canada
	

	Cape Verde
	

	Cayman Islands
	

	Central African Republic
	

	Chad
	

	Chile
	

	China
	

	Christmas Island
	

	Cocos (Keeling) Islands
	

	Colombia
	

	Comoros
	

	Congo
	

	Cook Islands
	

	Costa Rica
	

	Cote D'Ivoire
	

	Croatia
	

	Cuba
	

	Cyprus
	

	Czech Republic
	

	Denmark
	

	Djibouti
	

	Dominica
	

	Dominican Republic
	

	East Timor
	

	Ecuador
	

	Egypt
	

	El Salvador
	

	Equatorial Guinea
	

	Eritrea
	

	Estonia
	

	Ethiopia
	

	Falkland Islands (Malvinas)
	

	Faroe Islands
	

	Fiji
	

	Finland
	

	France
	

	French Guiana
	

	French Polynesia
	

	French Southern Territories
	

	Gabon
	

	Gambia
	

	Georgia
	

	Germany
	

	Ghana
	

	Gibraltar
	

	Greece
	

	Greenland
	

	Grenada
	

	Guadeloupe
	

	Guam
	

	Guatemala
	

	Guinea
	

	Guinea-bissau
	

	Guyana
	

	Haiti
	

	Heard and Mc Donald Islands
	

	Honduras
	

	Hong Kong
	

	Hungary
	

	Iceland
	

	India
	

	Indonesia
	

	Iran
	

	Iraq
	

	Ireland
	

	Israel
	

	Italy
	

	Jamaica
	

	Japan
	

	Jordan
	

	Kazakhstan
	

	Kenya
	

	Kiribati
	

	North Korea
	

	South Korea
	

	Kuwait
	

	Kyrgyzstan
	

	Laos
	

	Latvia
	

	Lebanon
	

	Lesotho
	

	Liberia
	

	Libya
	

	Liechtenstein
	

	Lithuania
	

	Luxembourg
	

	Macau
	

	Macedonia
	

	Madagascar
	

	Malawi
	

	Malaysia
	

	Maldives
	

	Mali
	

	Malta
	

	Marshall Islands
	

	Martinique
	

	Mauritania
	

	Mauritius
	

	Mayotte
	

	Mexico
	

	Moldova
	

	Monaco
	

	Montenegro
	

	Mongolia
	

	Morocco
	

	Mozambique
	

	Myanmar
	

	Namibia
	

	Nauru
	

	Nepal
	

	Netherlands
	

	Netherlands Antilles
	

	New Caledonia
	

	New Zealand
	

	Nicaragua
	

	Niger
	

	Nigeria
	

	Niue
	

	Norfolk Island
	

	Northern Mariana Islands
	

	Norway
	

	Oman
	

	Pakistan
	

	Palau
	

	Panama
	

	Papua New Guinea
	

	Paraguay
	

	Peru
	

	Philippines
	

	Poland
	

	Portugal
	

	Puerto Rico
	

	Qatar
	

	Reunion
	

	Romania
	

	Russian Federation
	

	Rwanda
	

	St Kitts and Nevis
	

	St Lucia
	

	St Vincent and the Grenadines
	

	Samoa
	

	San Marino
	

	Sao Tome and Principe
	

	Saudi Arabia
	

	Senegal
	

	Serbia
	

	Seychelles
	

	Sierra Leone
	

	Singapore
	

	Slovakia
	

	Slovenia
	

	Solomon Islands
	

	Somalia
	

	South Africa
	

	South Georgia
	

	Spain
	

	Sri Lanka
	

	Sudan
	

	Suriname
	

	Swaziland
	

	Sweden
	

	Switzerland
	

	Syrian Arab Republic
	

	Taiwan
	

	Tajikistan
	

	Tanzania
	

	Thailand
	

	Togo
	

	Tokelau
	

	Tonga
	

	Trinidad and Tobago
	

	Tunisia
	

	Turkey
	

	Turkmenistan
	

	Turks and Caicos Islands
	

	Tuvalu
	

	Uganda
	

	Ukraine
	

	United Arab Emirates
	

	United Kingdom
	

	United States
	

	Uruguay
	

	Uzbekistan
	

	Vanuatu
	

	Venezuela
	

	Vietnam
	

	Virgin Islands
	

	Western Sahara
	

	Yemen
	

	Zambia
	

	Zimbabwe
	

	South Sandwich Islands
	

	St Helena
	

	St Pierre and Miquelon
	

	Vatican City
	

	Wallis and Futuna Islands
	

	Zaire
	


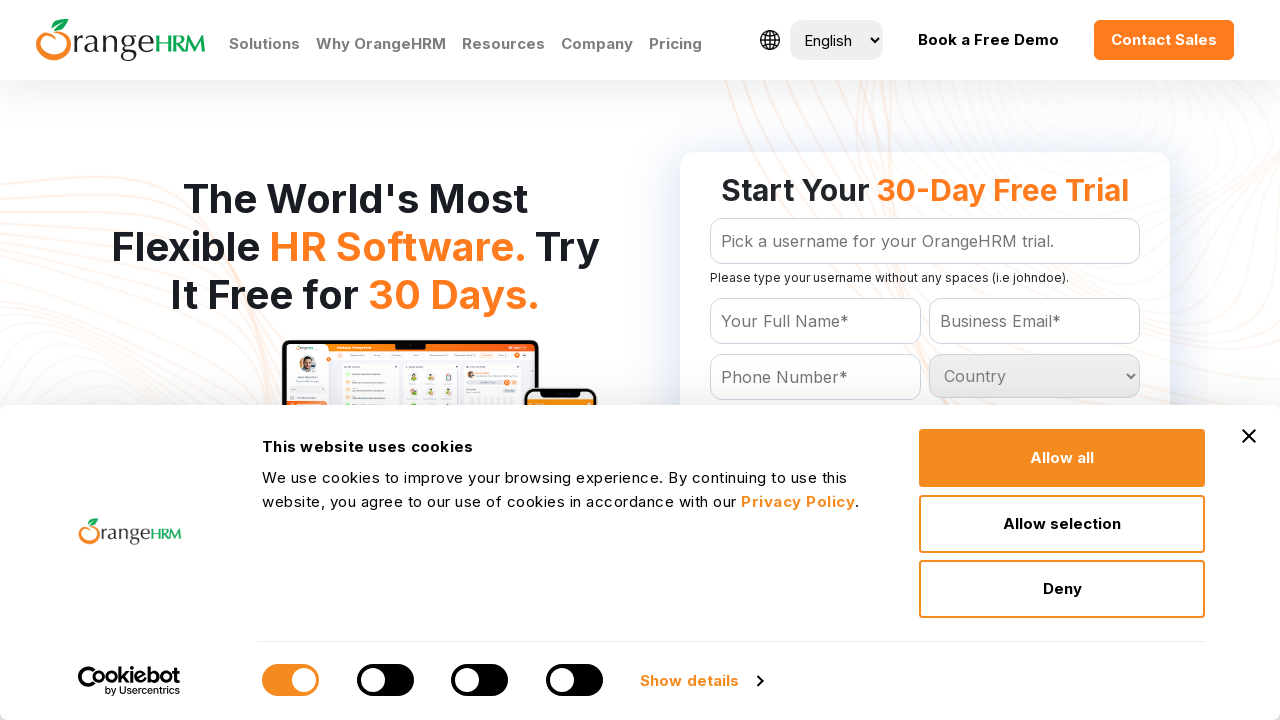

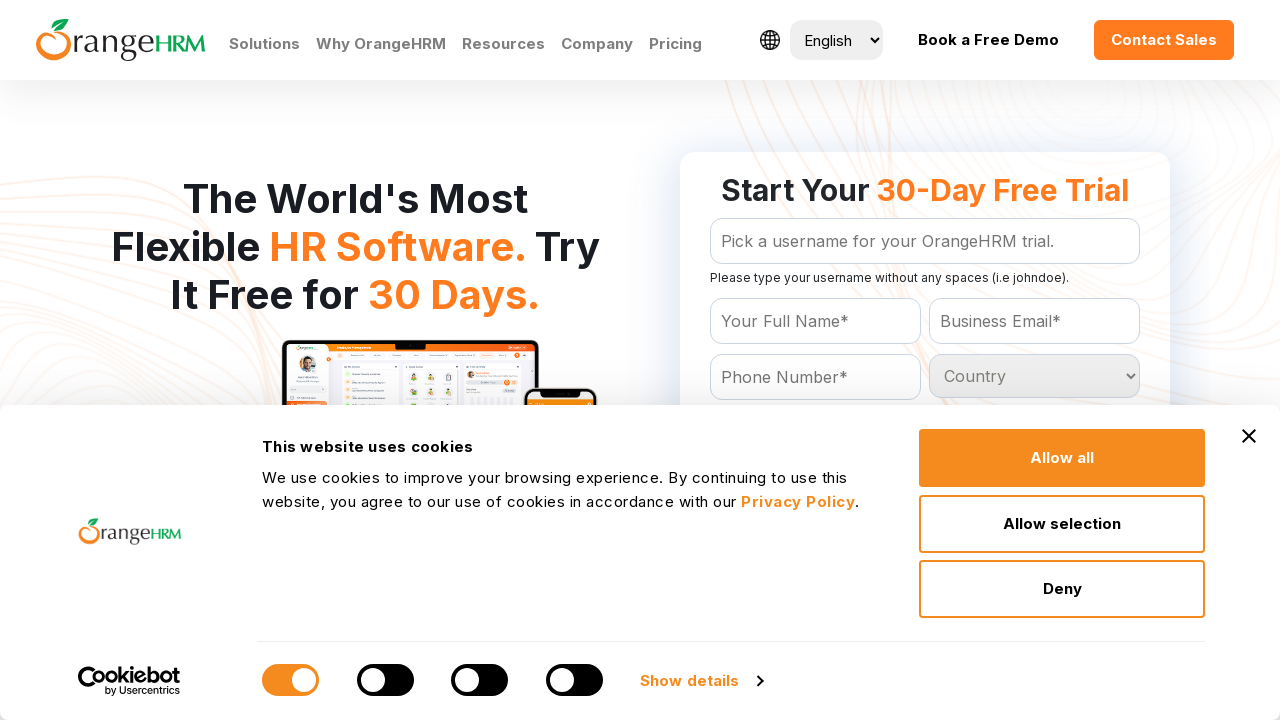